Tests a todo list application by filling in a task name ("カレーを作る" - "Make curry") in the input field and clicking the add button to create a new todo item.

Starting URL: https://yuzneri.github.io/playwrighttodolist/

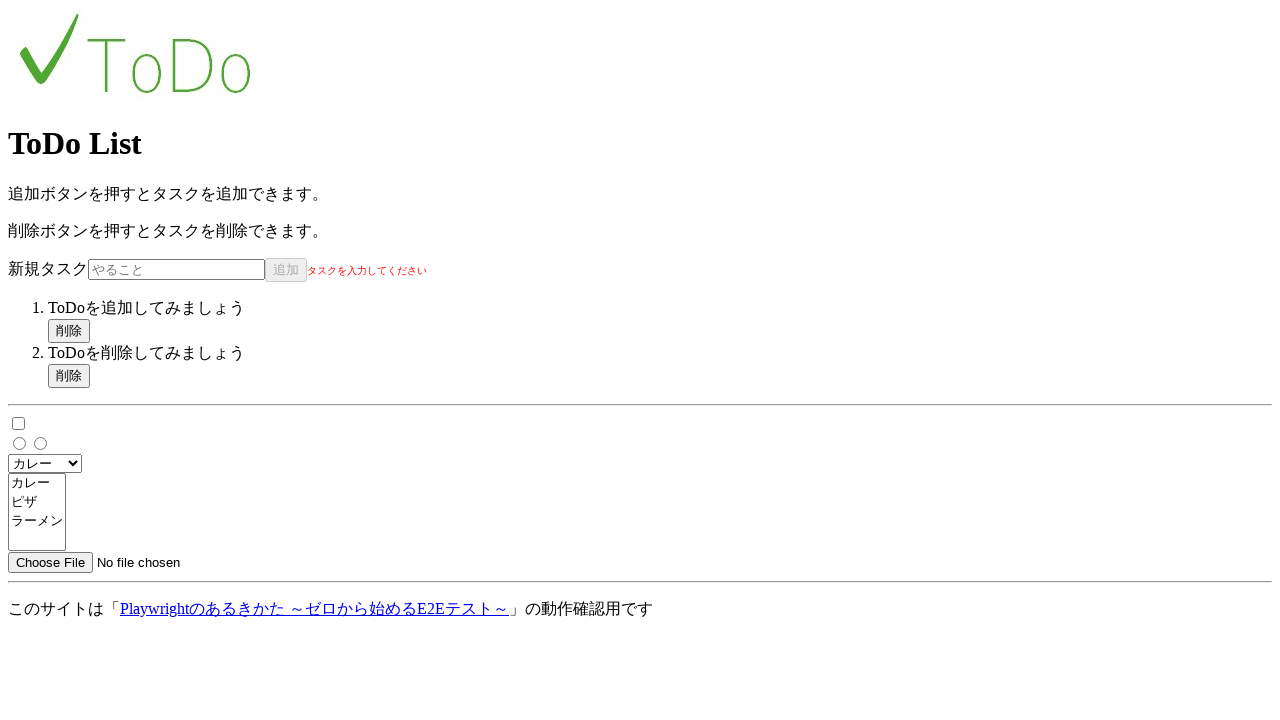

Located the app container
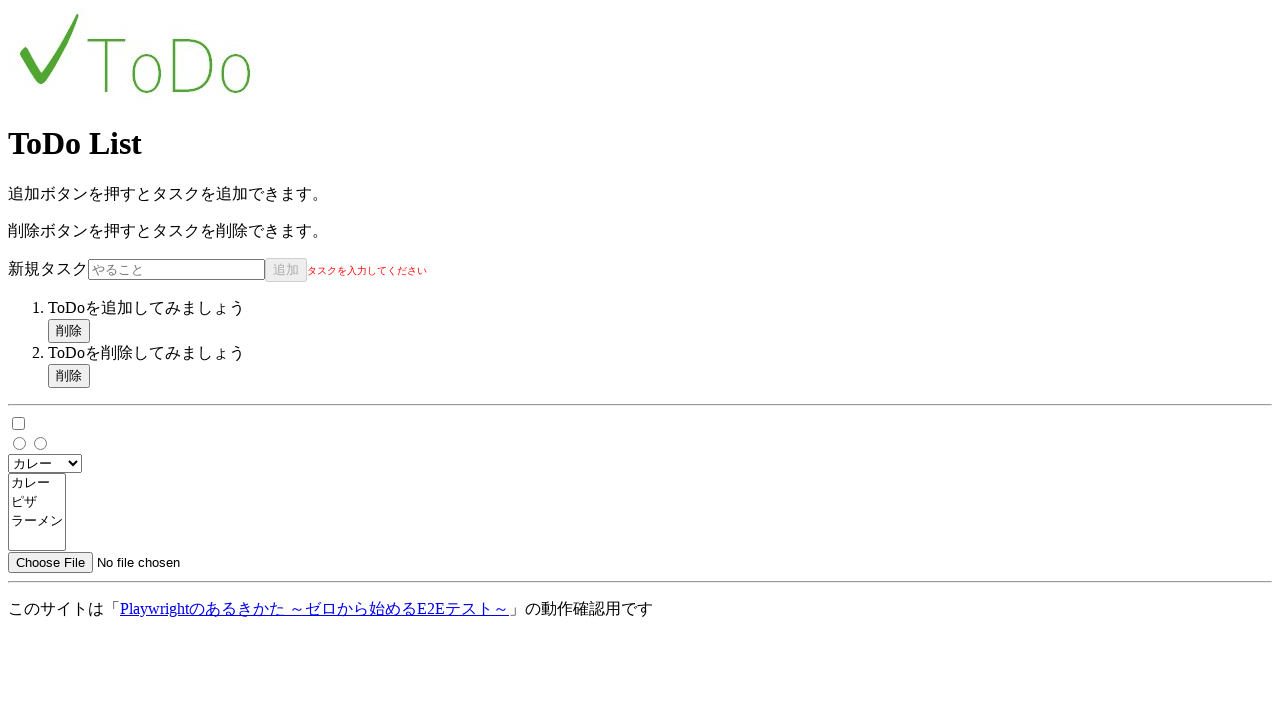

Filled todo input field with 'カレーを作る' (Make curry) on #app >> internal:attr=[placeholder="やること"i]
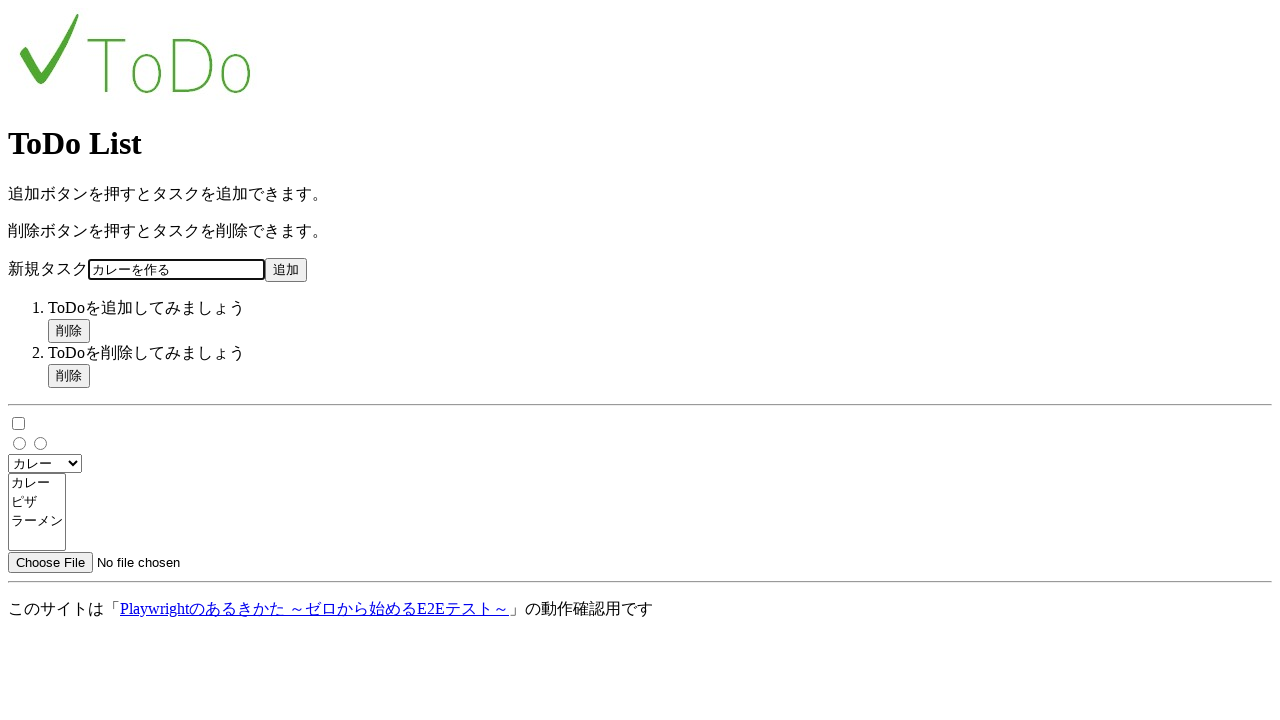

Clicked the add button to create a new todo item at (286, 270) on #app >> internal:role=button[name="追加"i]
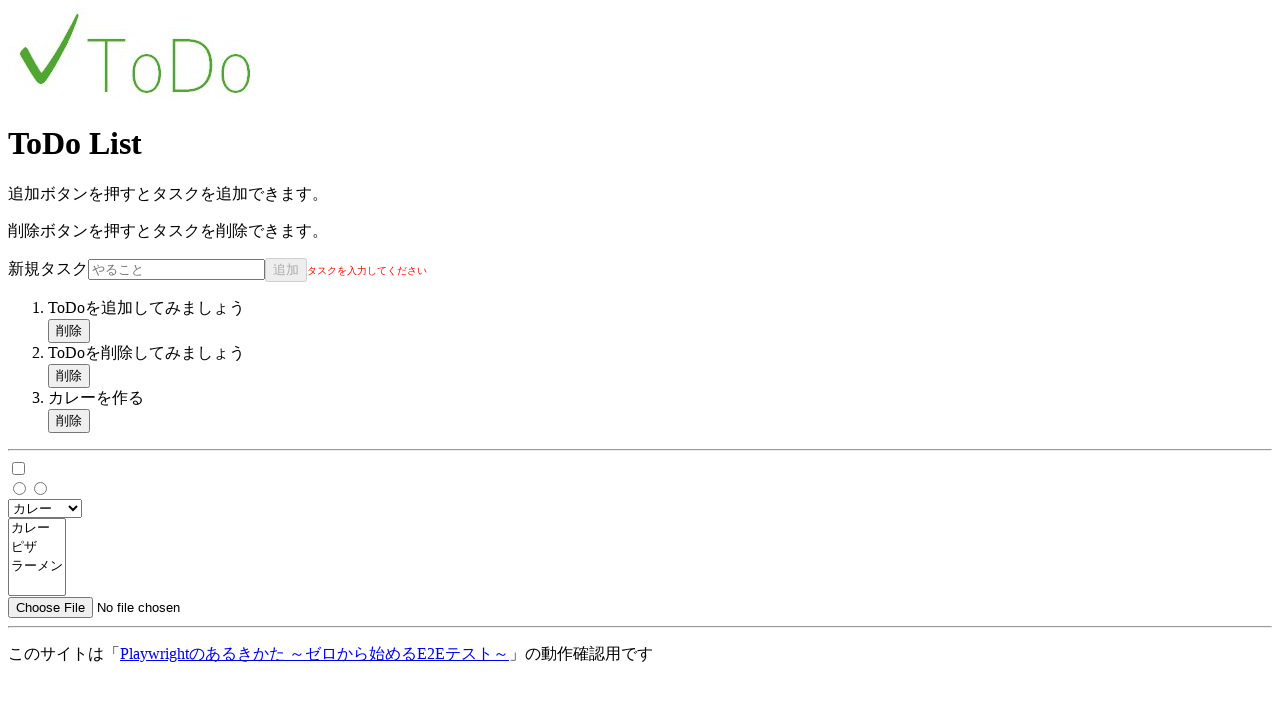

Todo item appeared in the list
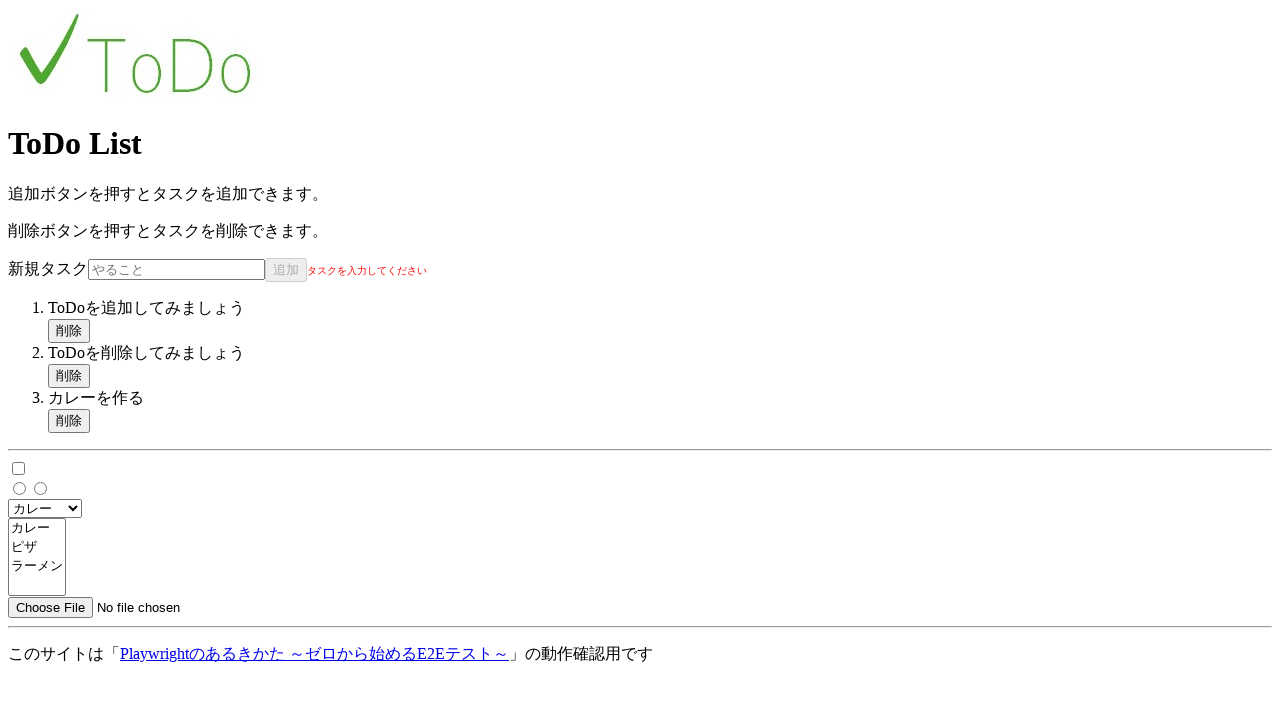

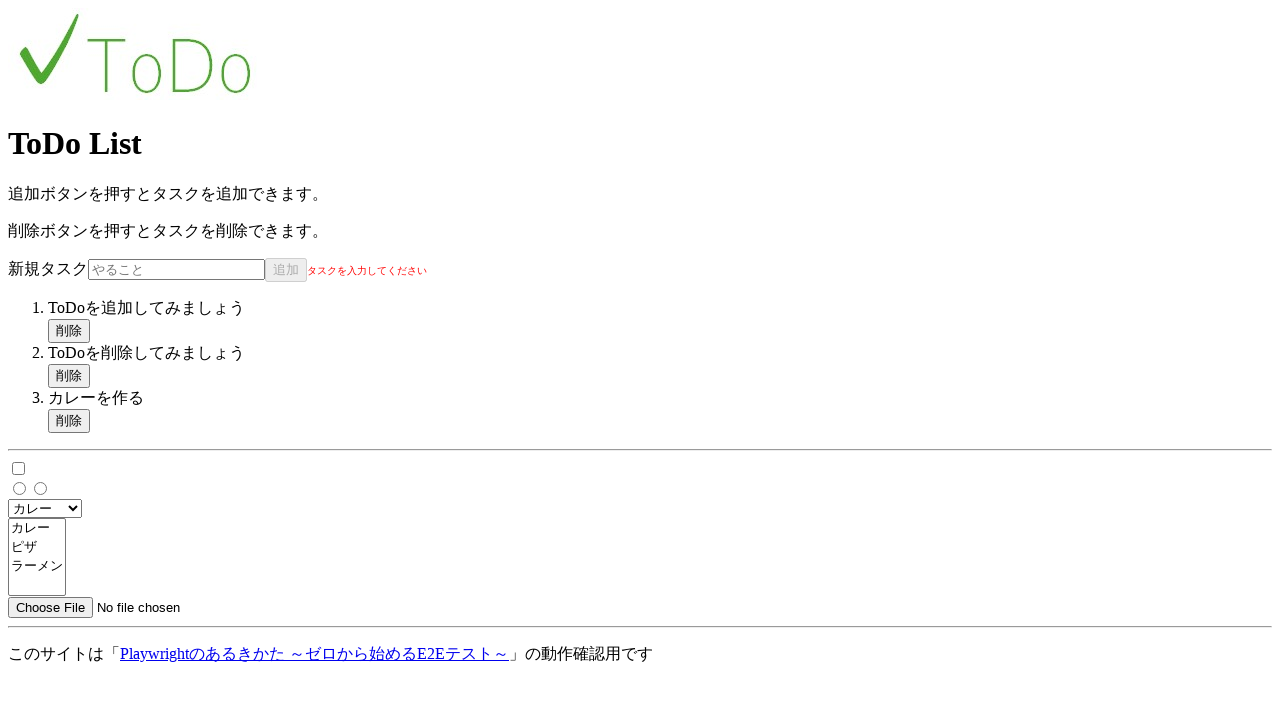